Loads the blog app page, clicks on an element, refreshes the page, and verifies the URL remains correct

Starting URL: https://pedantic-brattain-37254a.netlify.app/

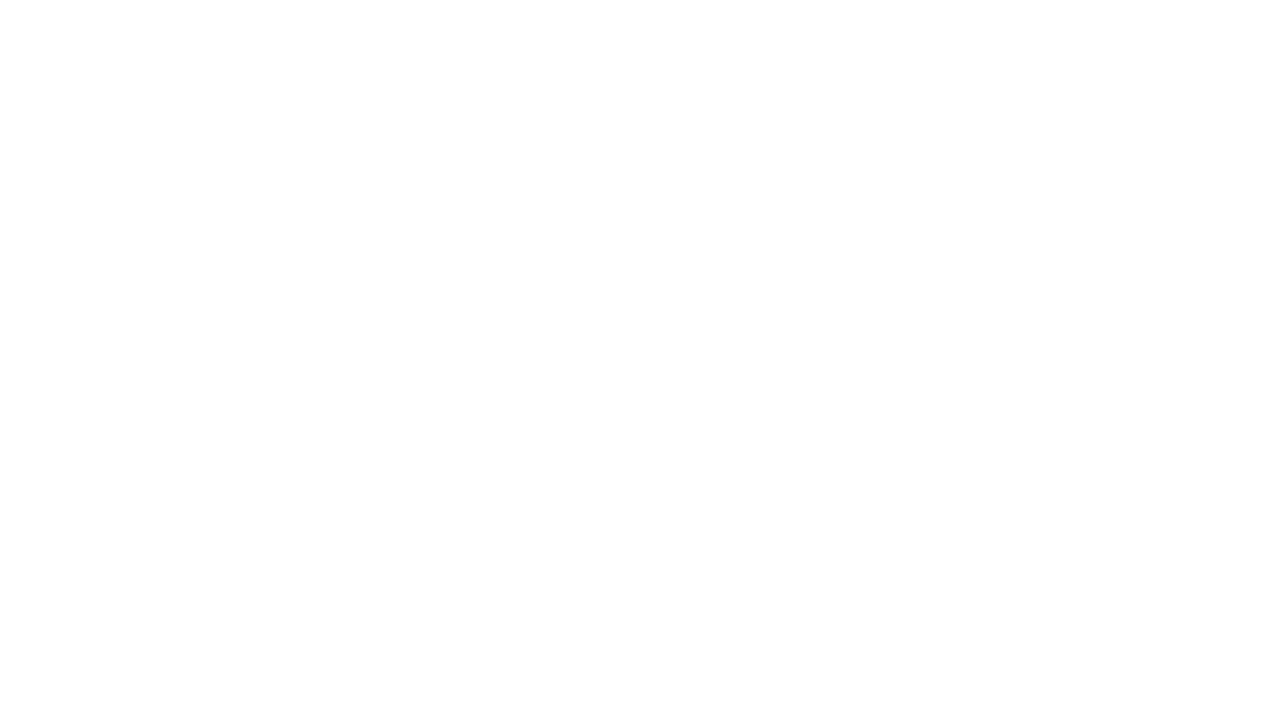

Navigated to blog app page at https://pedantic-brattain-37254a.netlify.app/
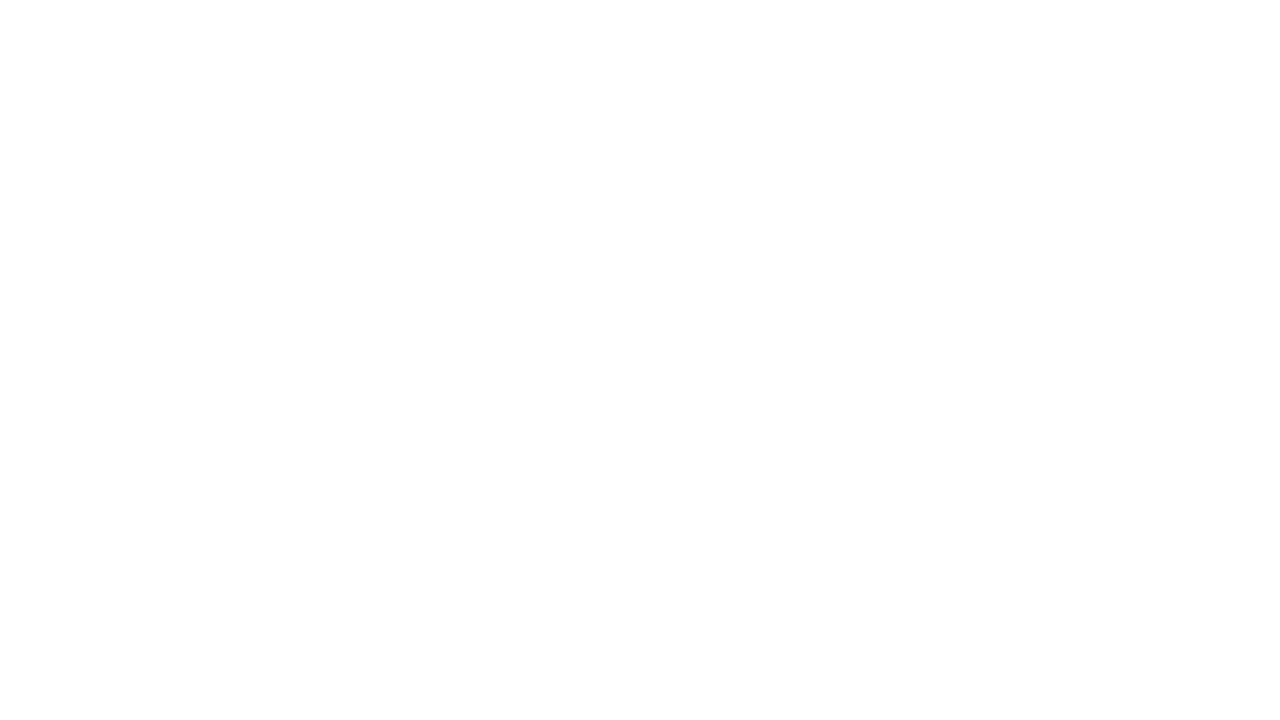

Clicked on vuukle-emote element at (640, 564) on #vuukle-emote
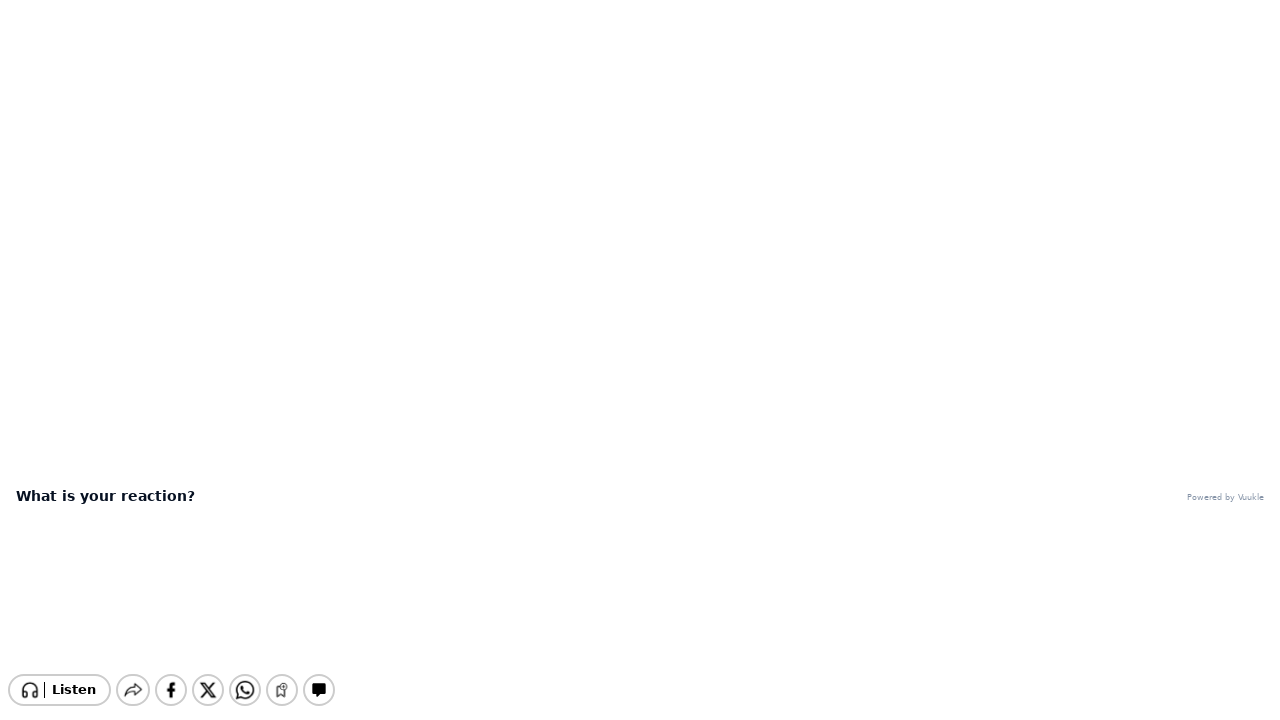

Reloaded the page
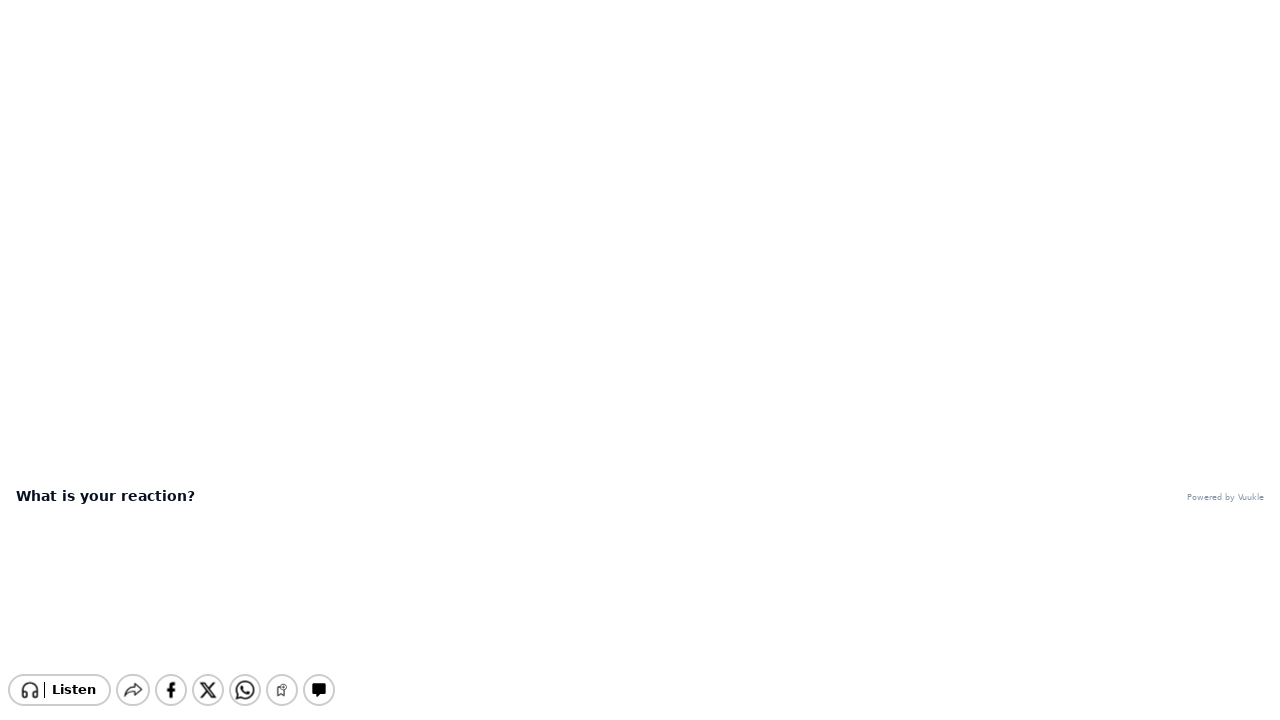

Verified URL remains correct after page reload
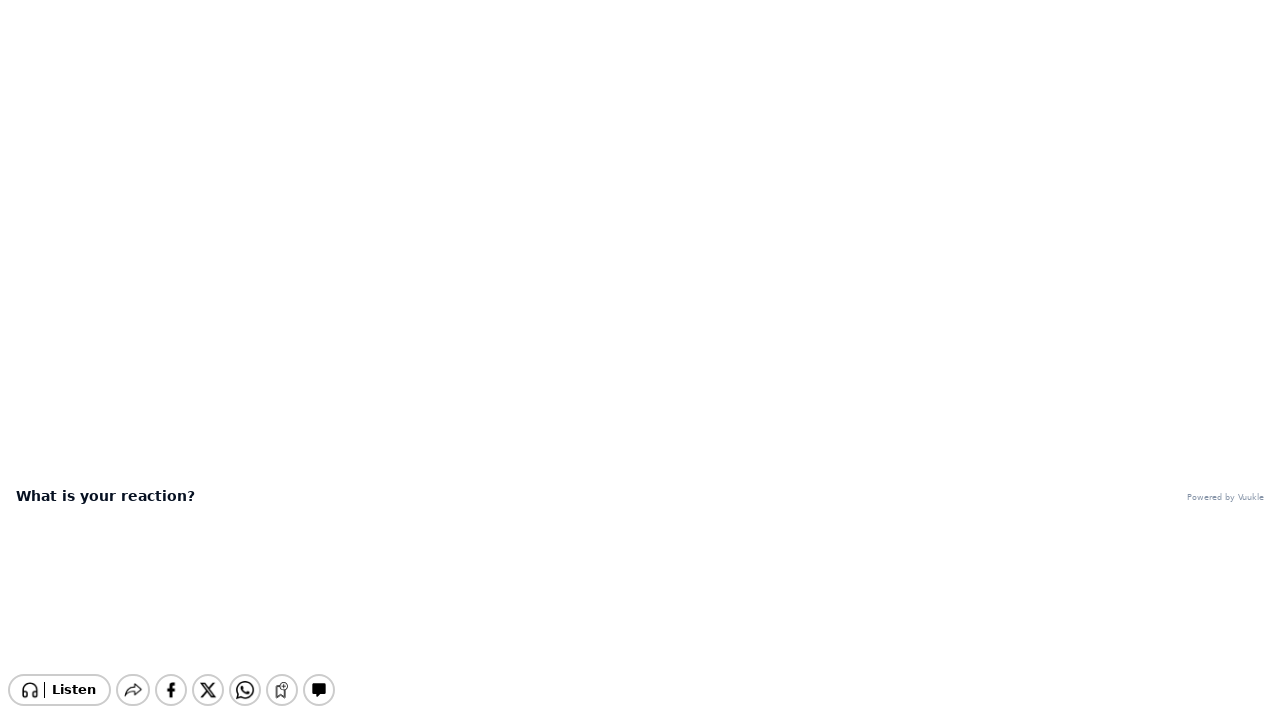

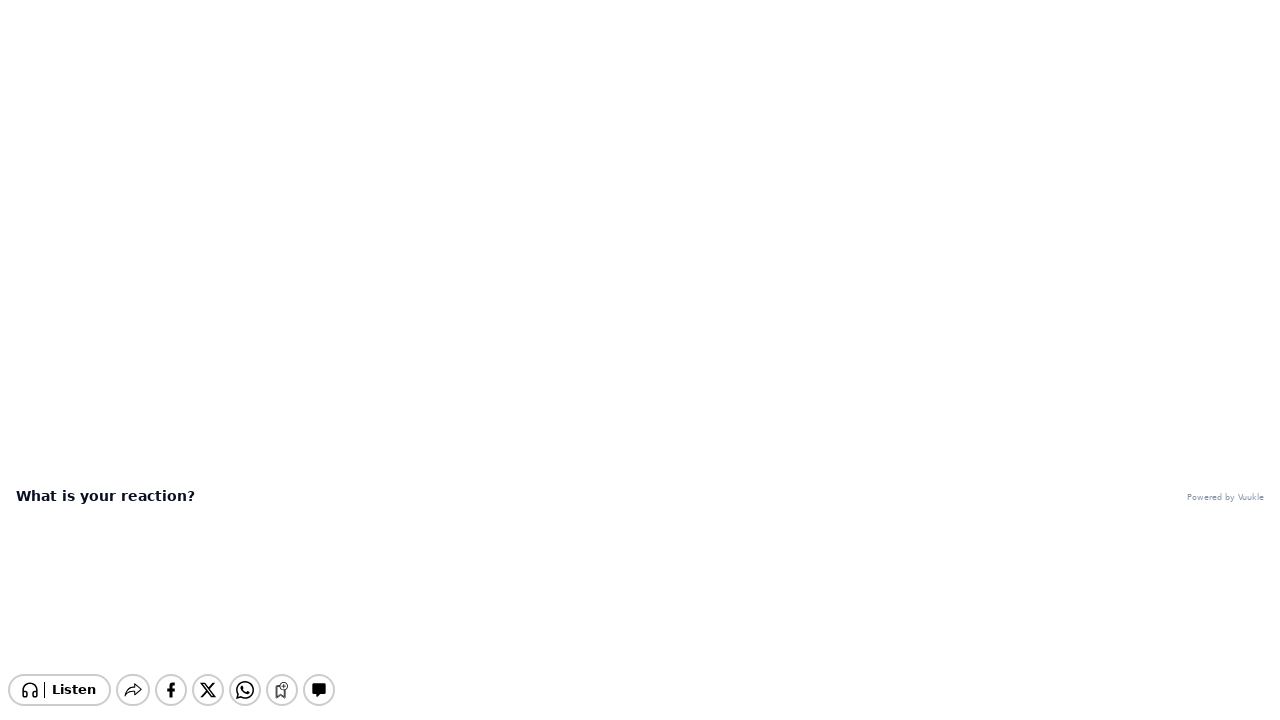